Tests browser window manipulation by maximizing the window and then resizing it to specific dimensions (800x200)

Starting URL: https://demo.automationtesting.in/Windows.html

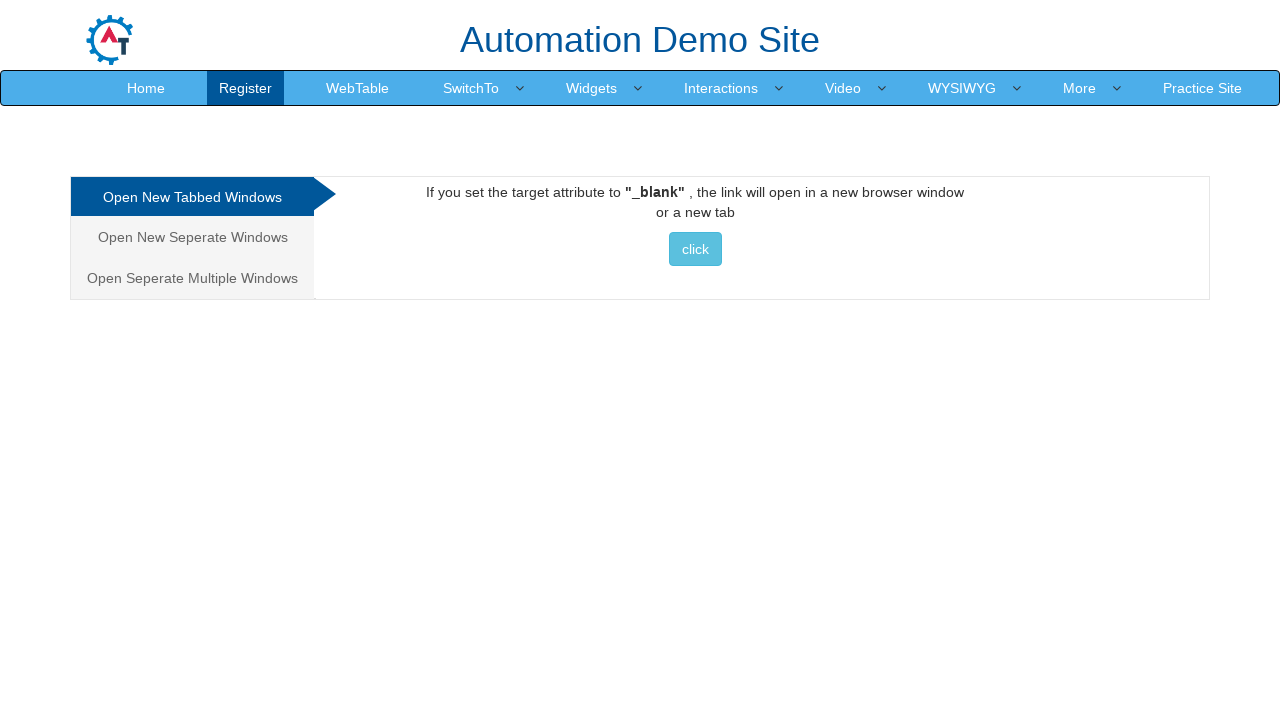

Set browser window to maximized dimensions (1920x1080)
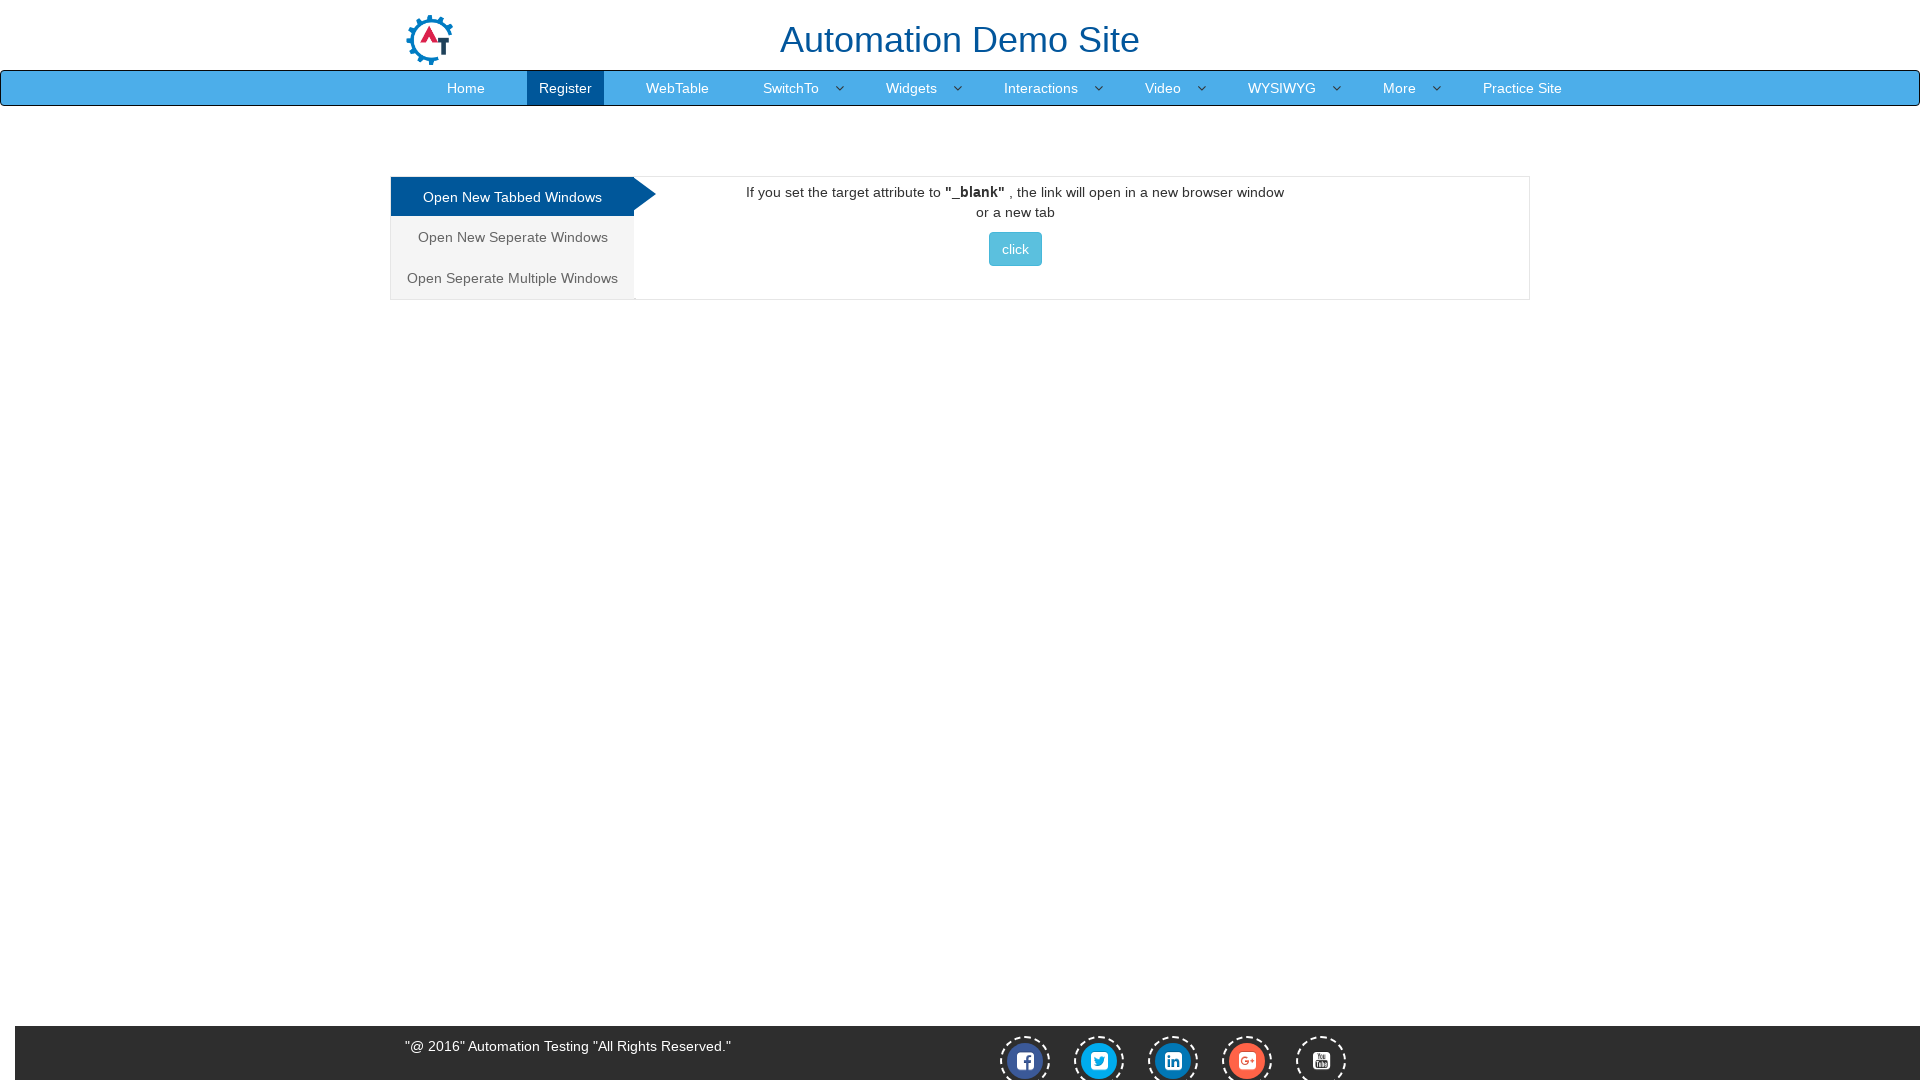

Waited 1 second to observe maximized window state
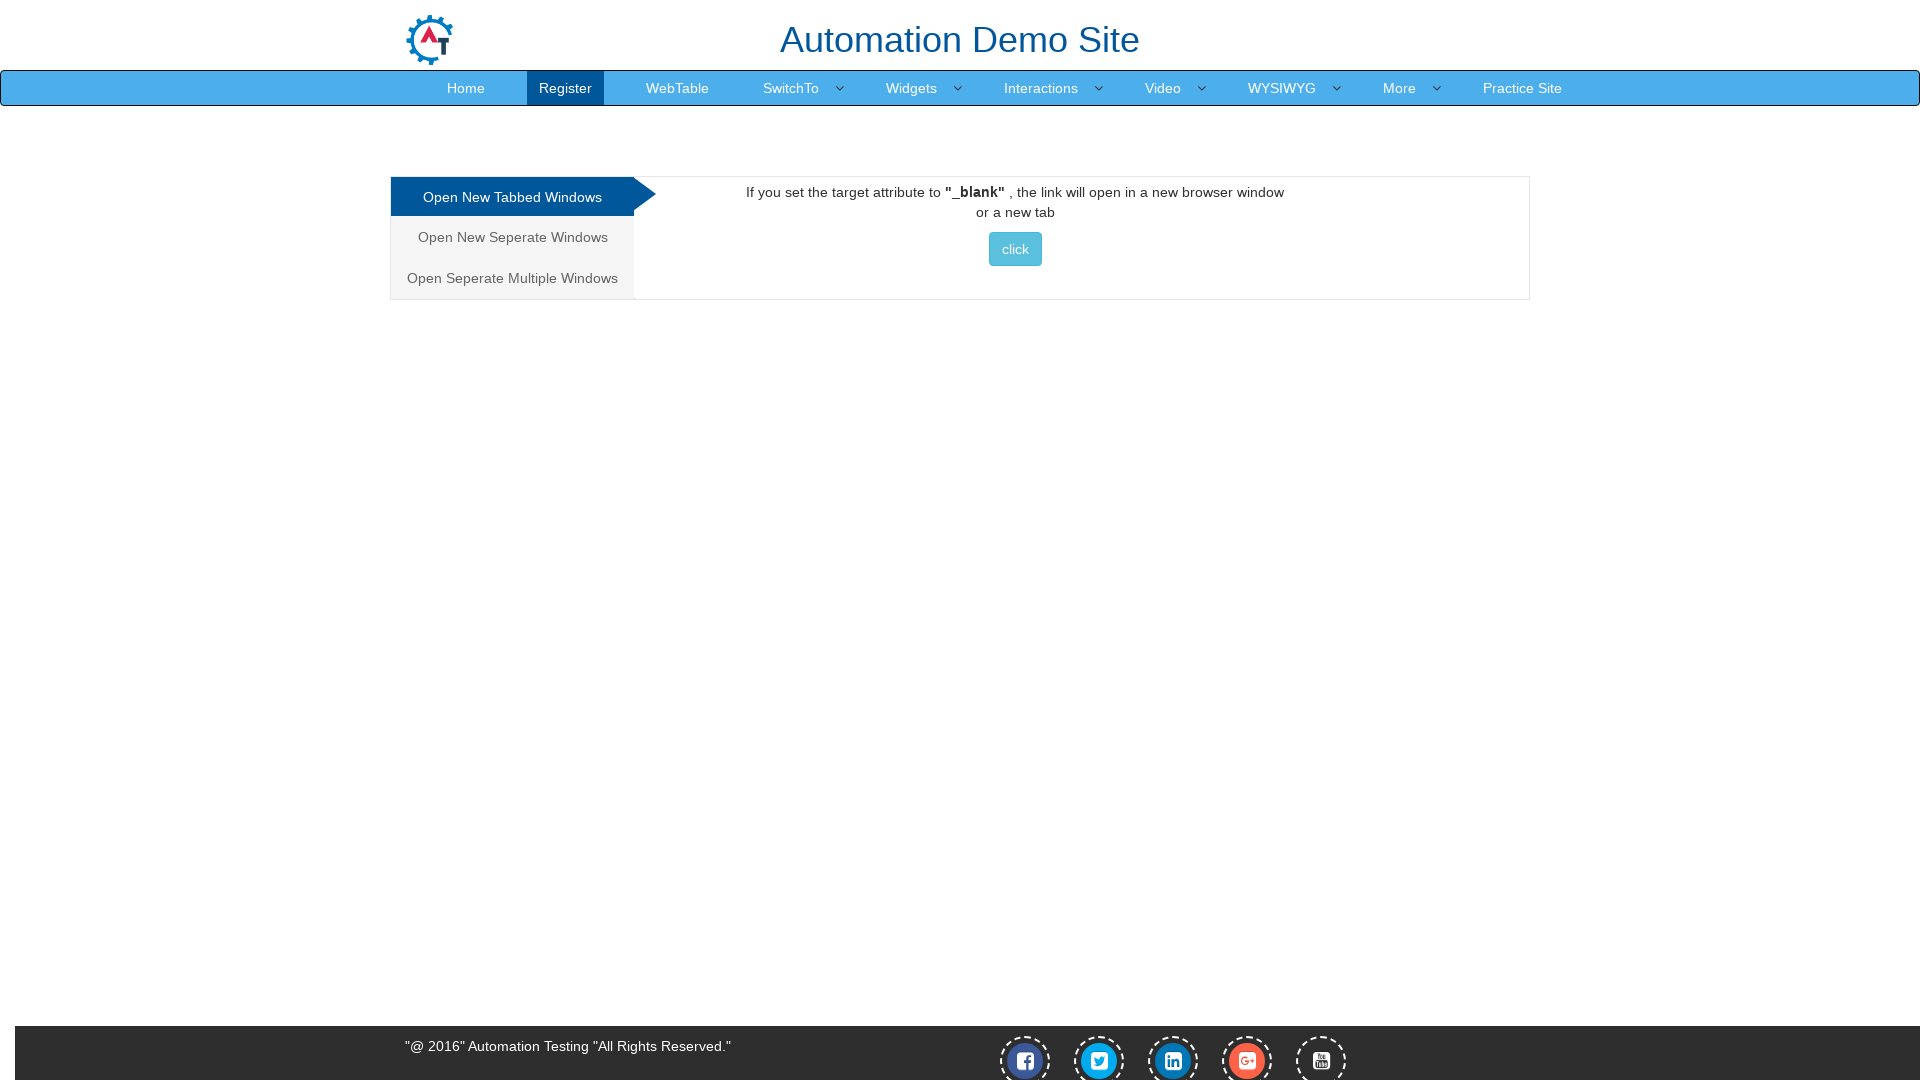

Resized browser window to specific dimensions (800x200)
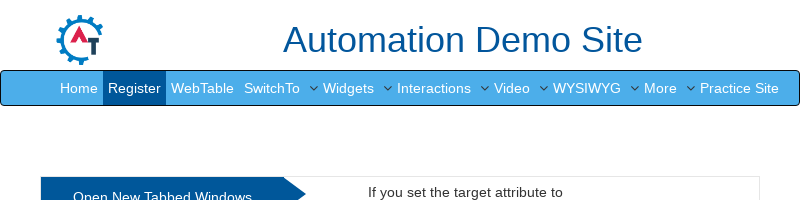

Waited 2 seconds to observe resized window
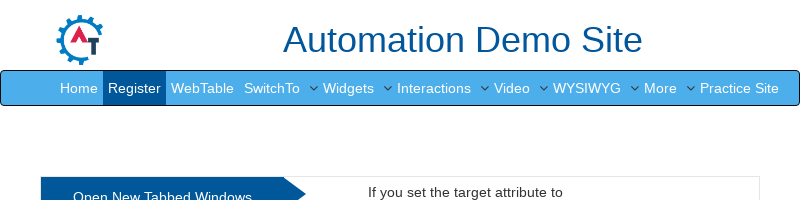

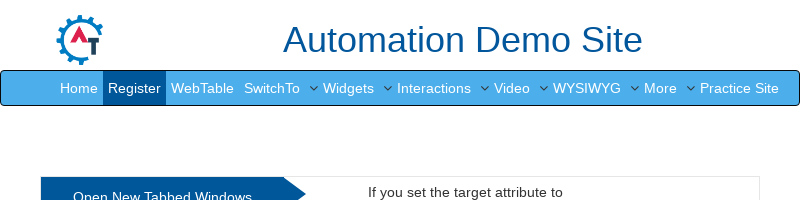